Tests jQuery UI selectable functionality by navigating to the demo page and selecting multiple items using Ctrl+Click

Starting URL: https://jqueryui.com/

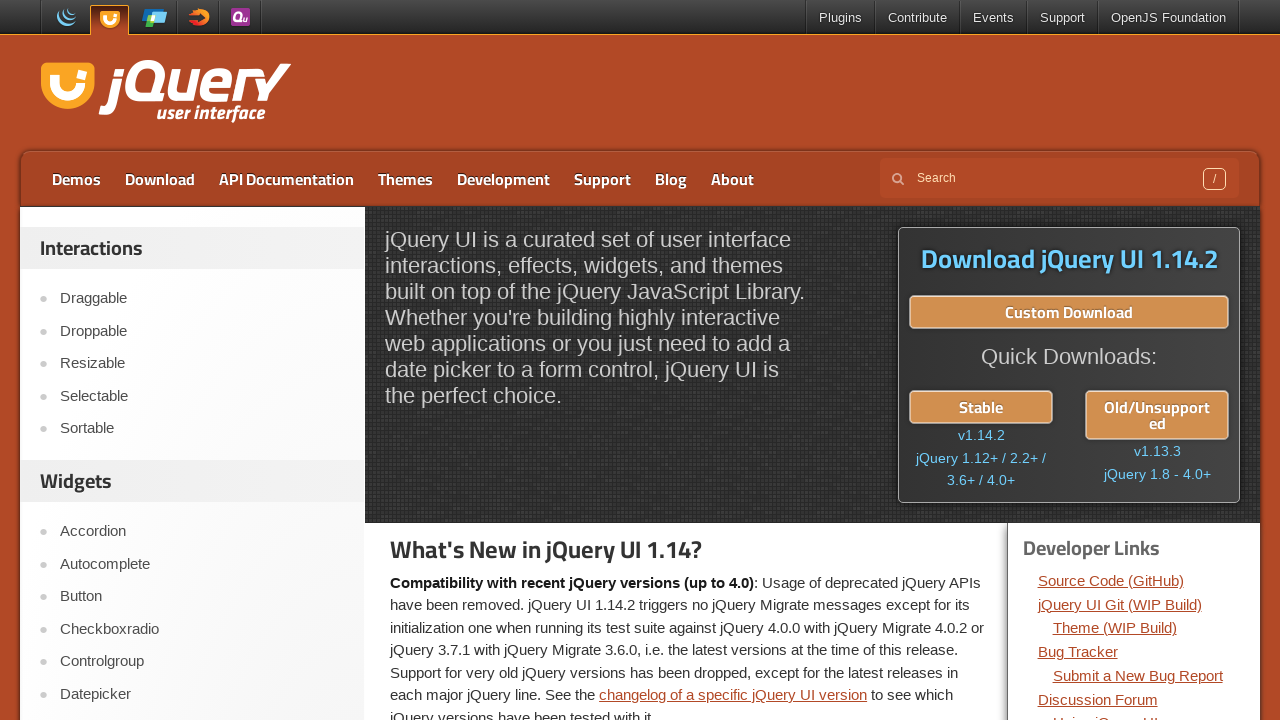

Clicked on Selectable link to navigate to demo page at (202, 396) on a:text('Selectable')
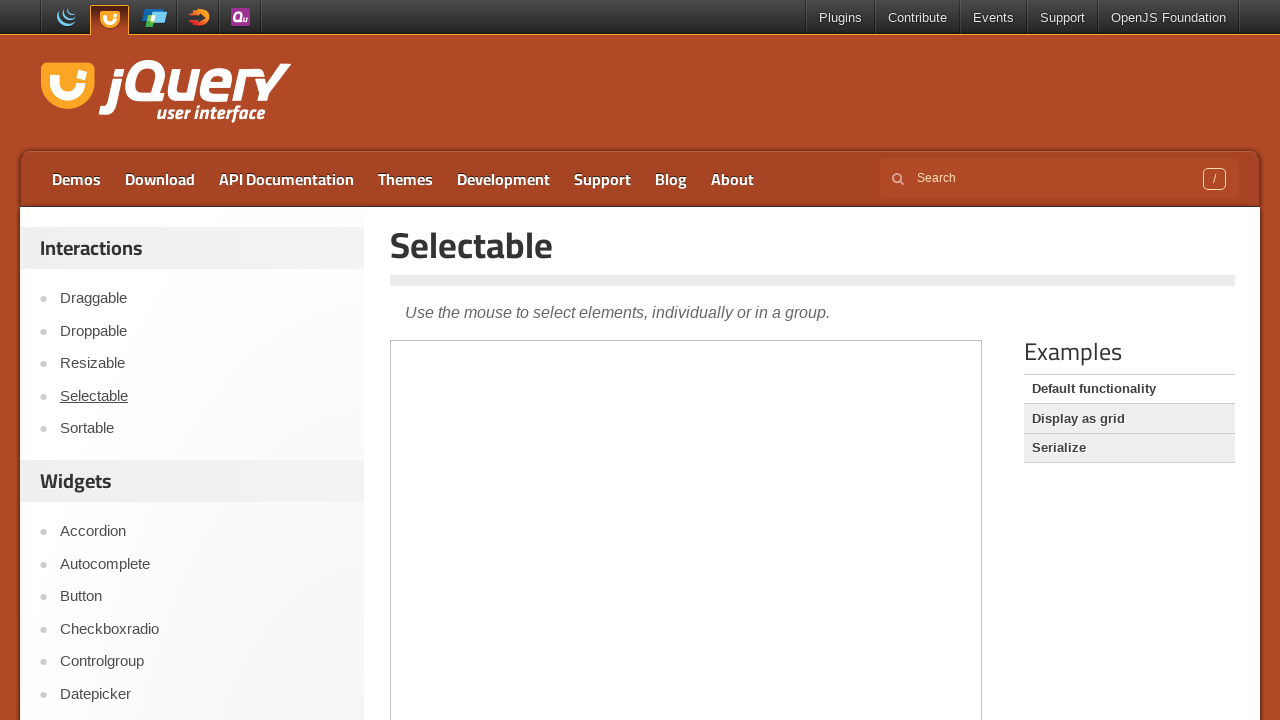

Located demo iframe for jQuery UI Selectable
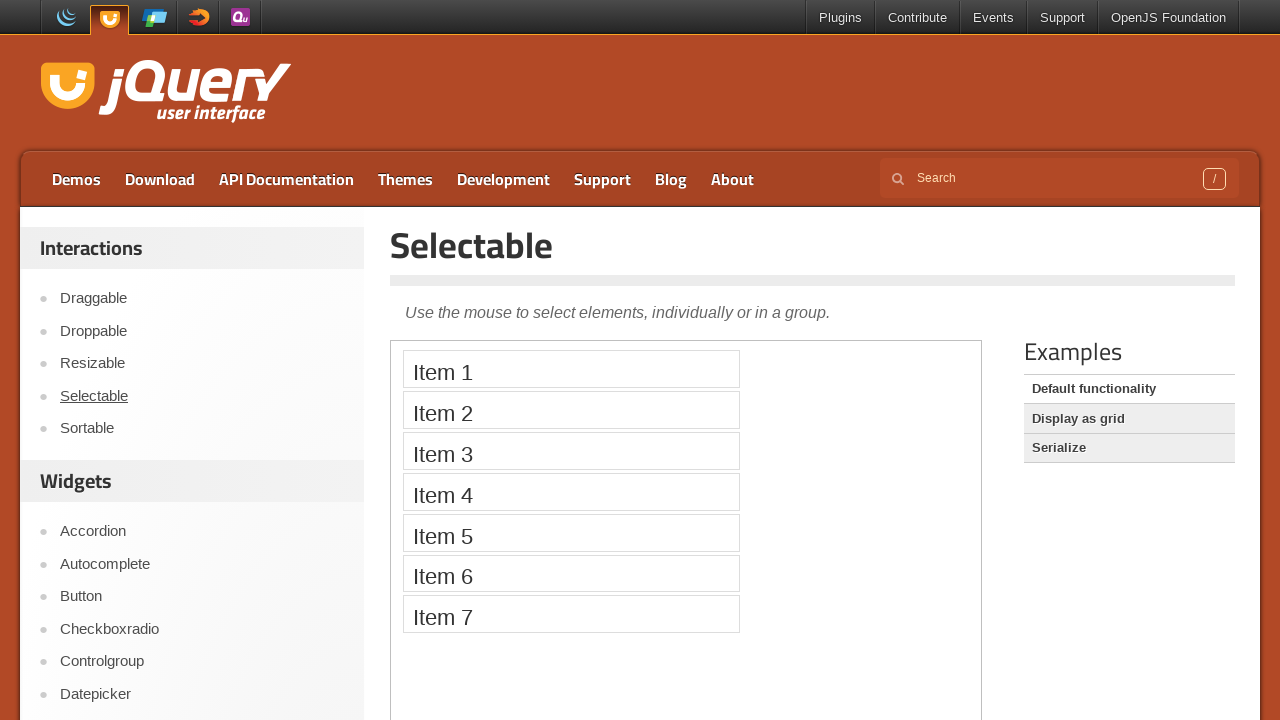

Ctrl+Clicked on Item 1 to select it at (571, 369) on .demo-frame >> internal:control=enter-frame >> li:text('Item 1')
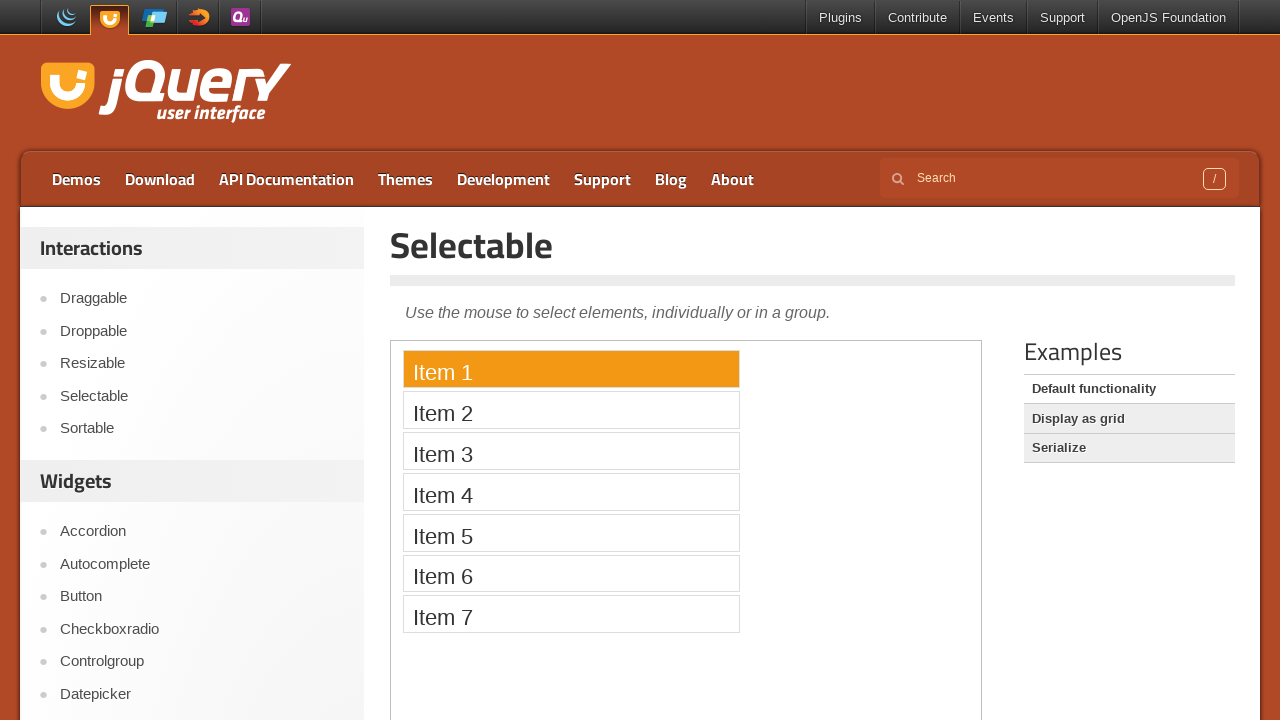

Ctrl+Clicked on Item 3 to add it to selection at (571, 451) on .demo-frame >> internal:control=enter-frame >> li:text('Item 3')
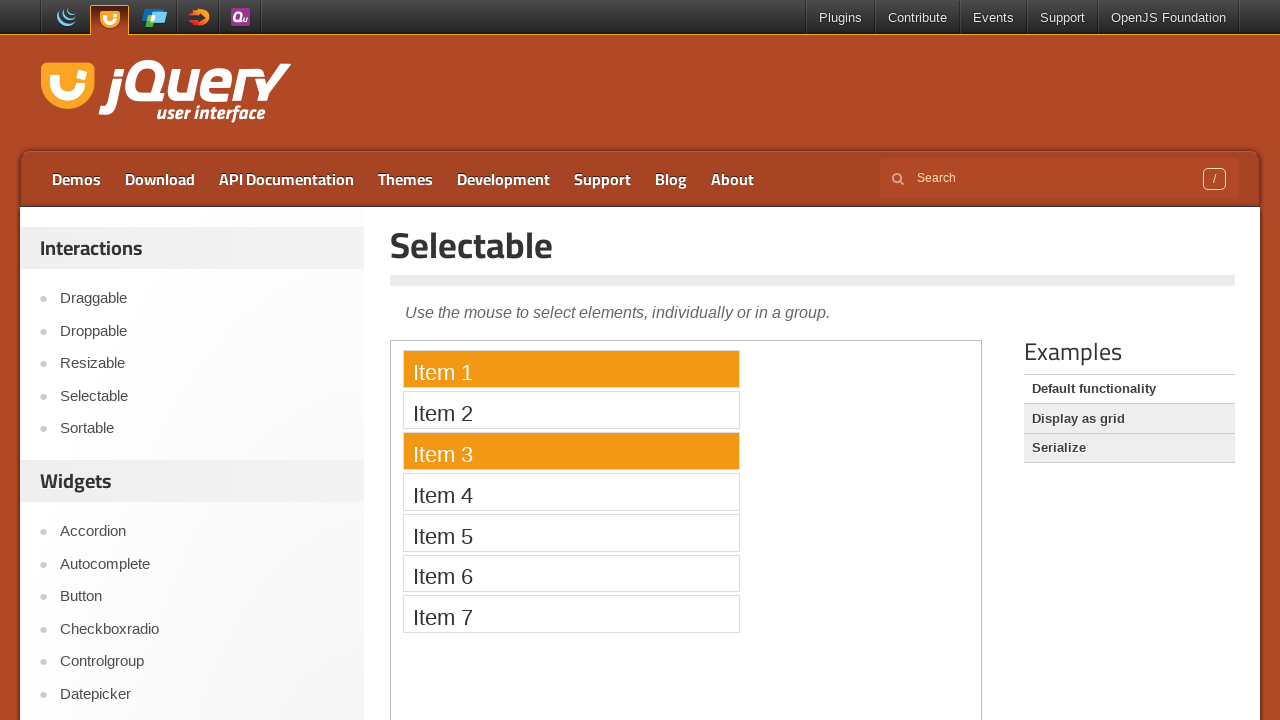

Ctrl+Clicked on Item 5 to add it to selection at (571, 532) on .demo-frame >> internal:control=enter-frame >> li:text('Item 5')
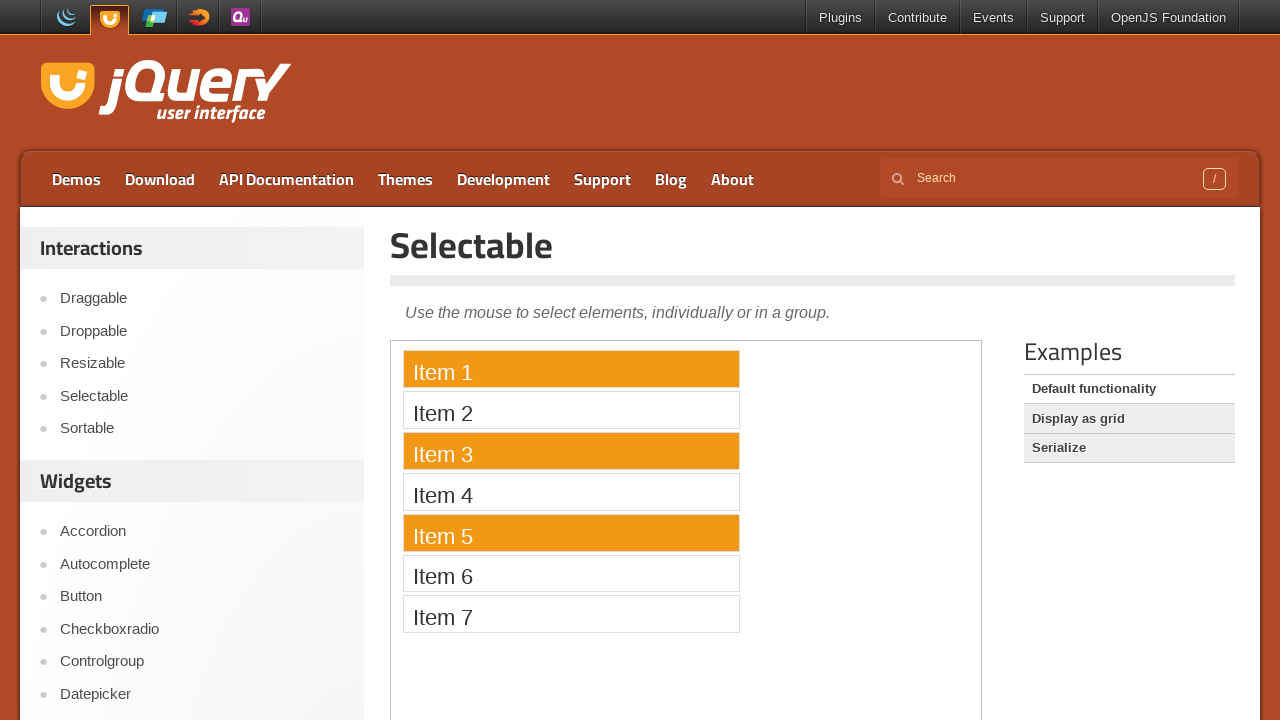

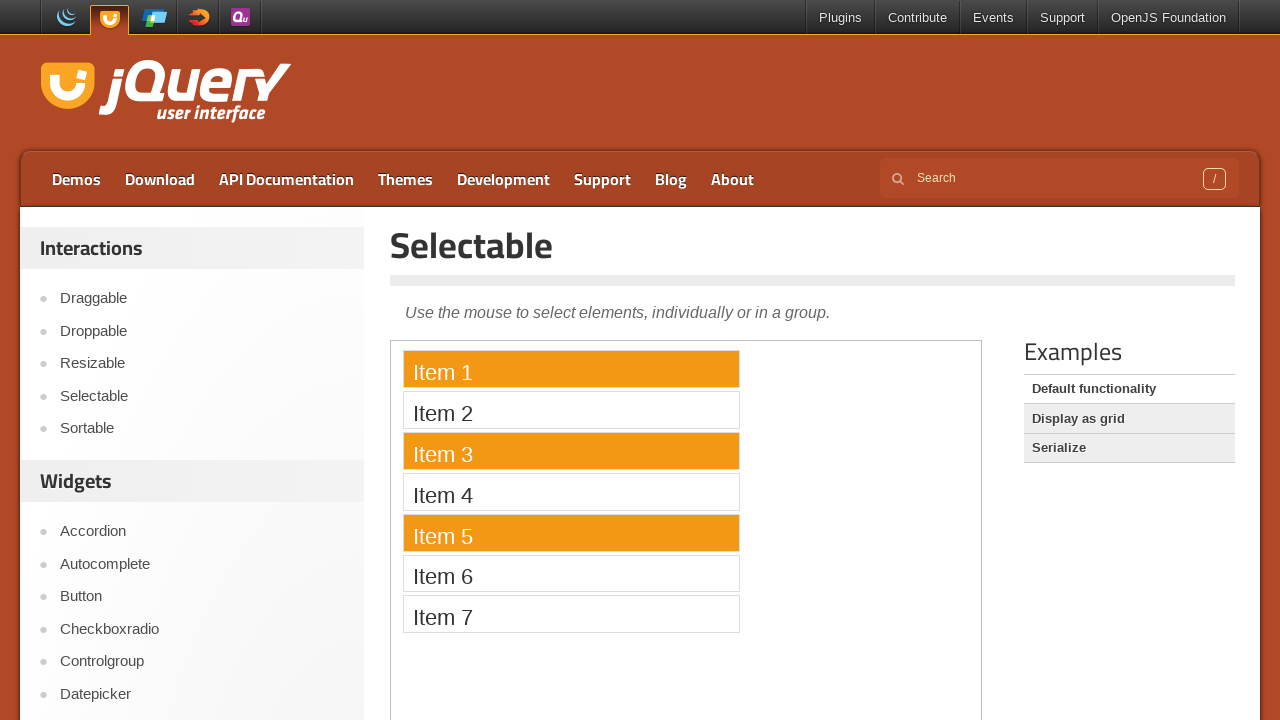